Tests JavaScript alert handling by clicking a button inside an iframe that triggers an alert, then accepting the alert

Starting URL: https://www.w3schools.com/js/tryit.asp?filename=tryjs_alert

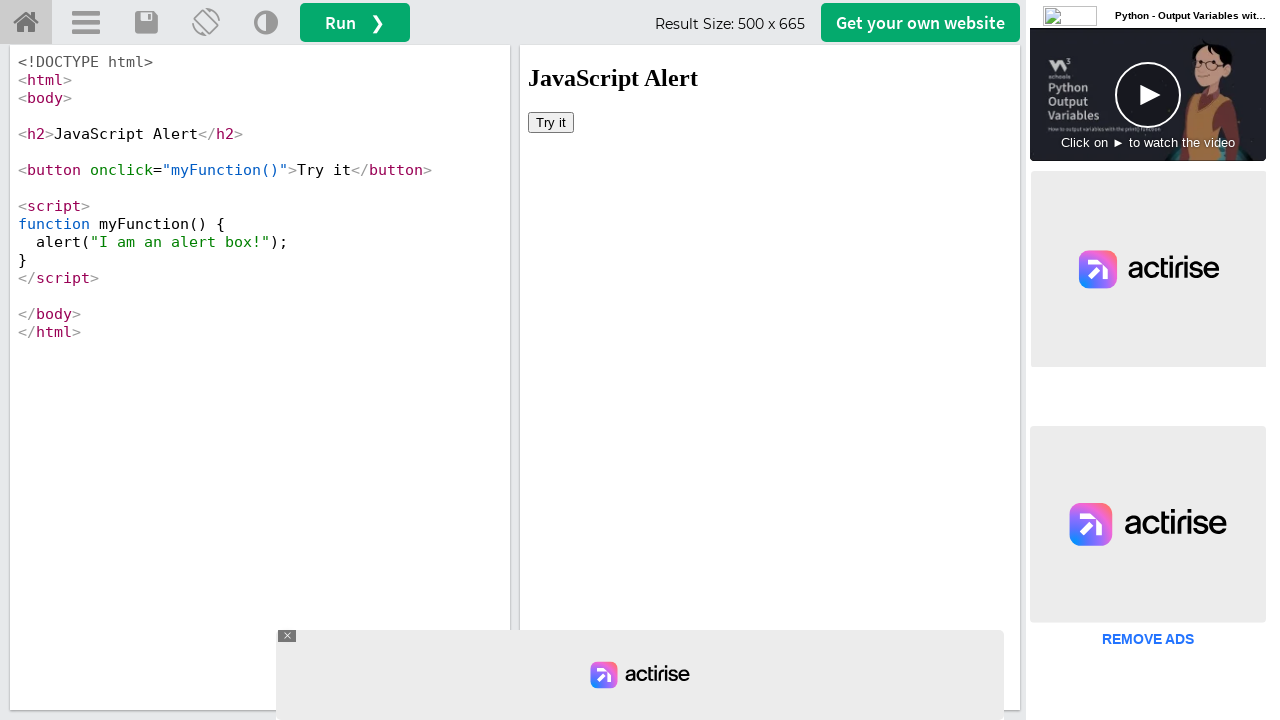

Located iframe with ID 'iframeResult'
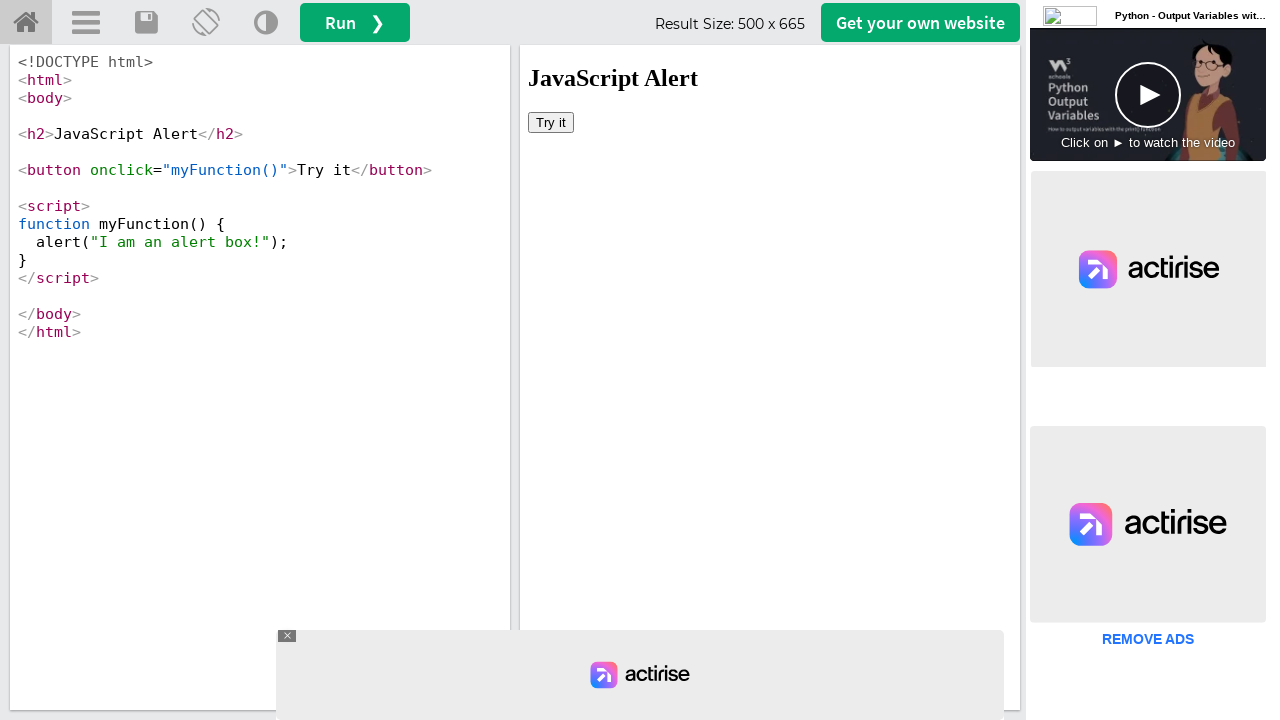

Clicked 'Try it' button inside iframe to trigger alert at (551, 122) on #iframeResult >> internal:control=enter-frame >> xpath=//button[text()='Try it']
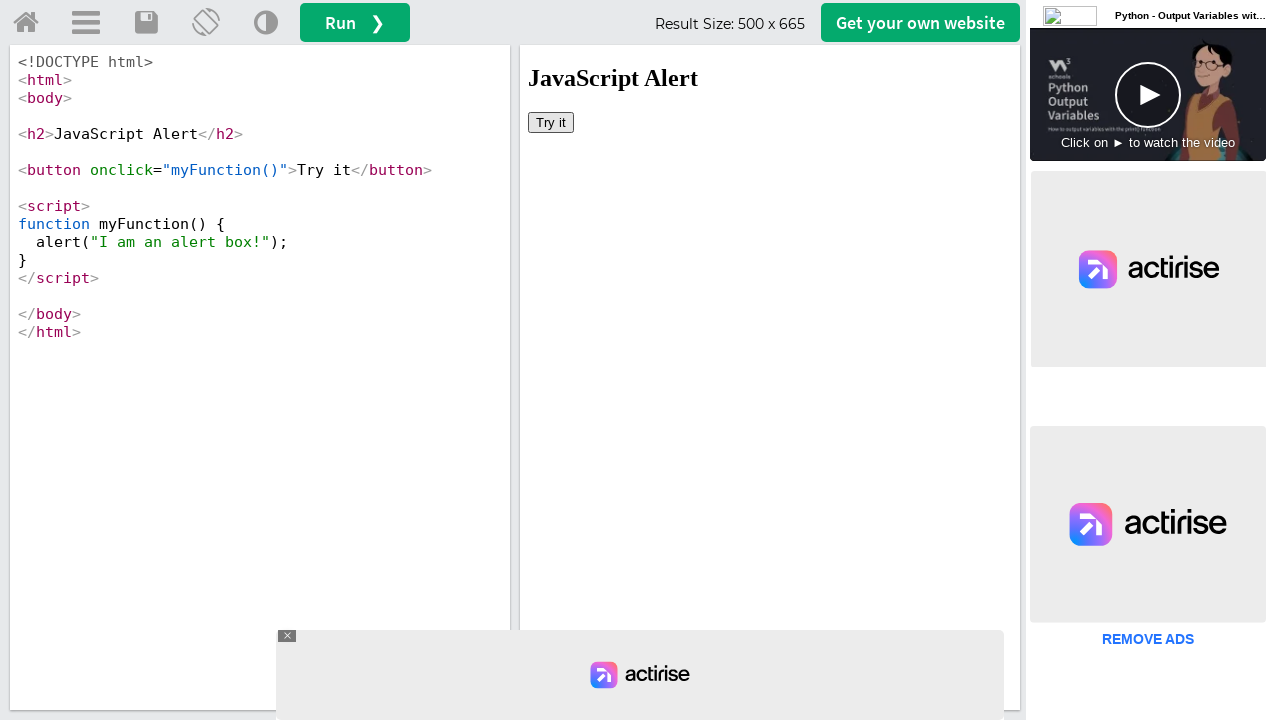

Set up alert dialog handler to accept the alert
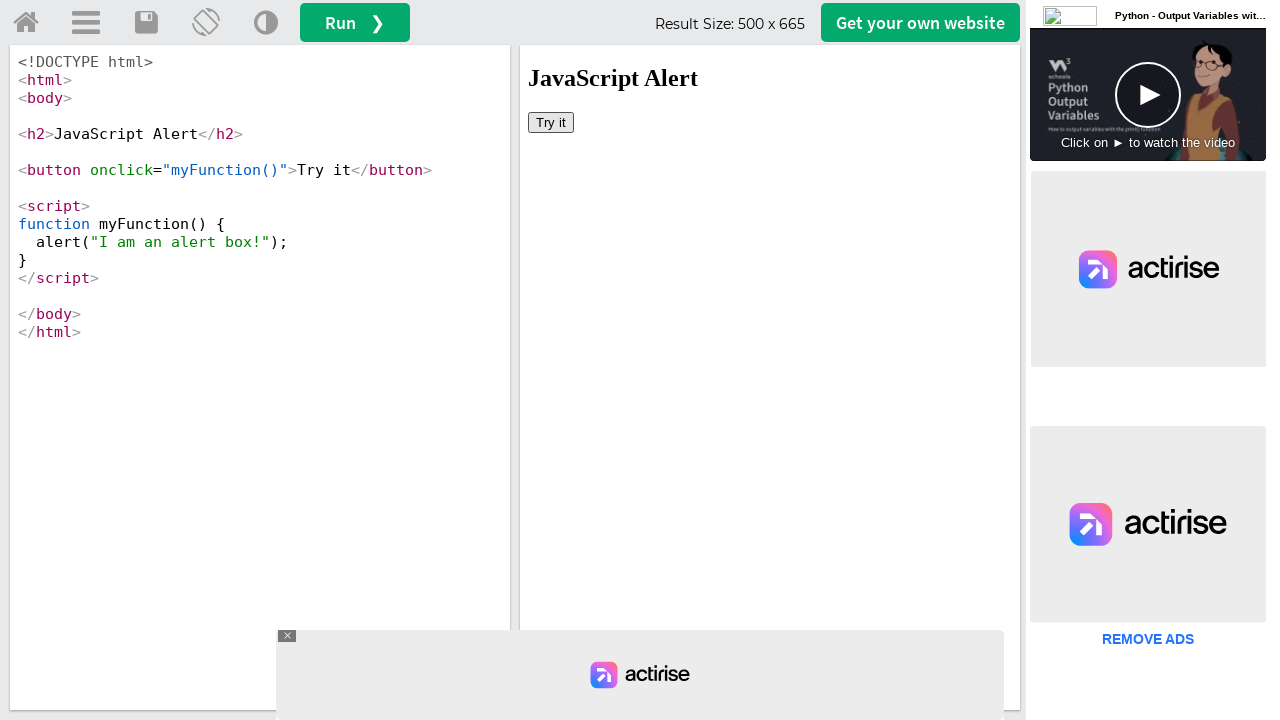

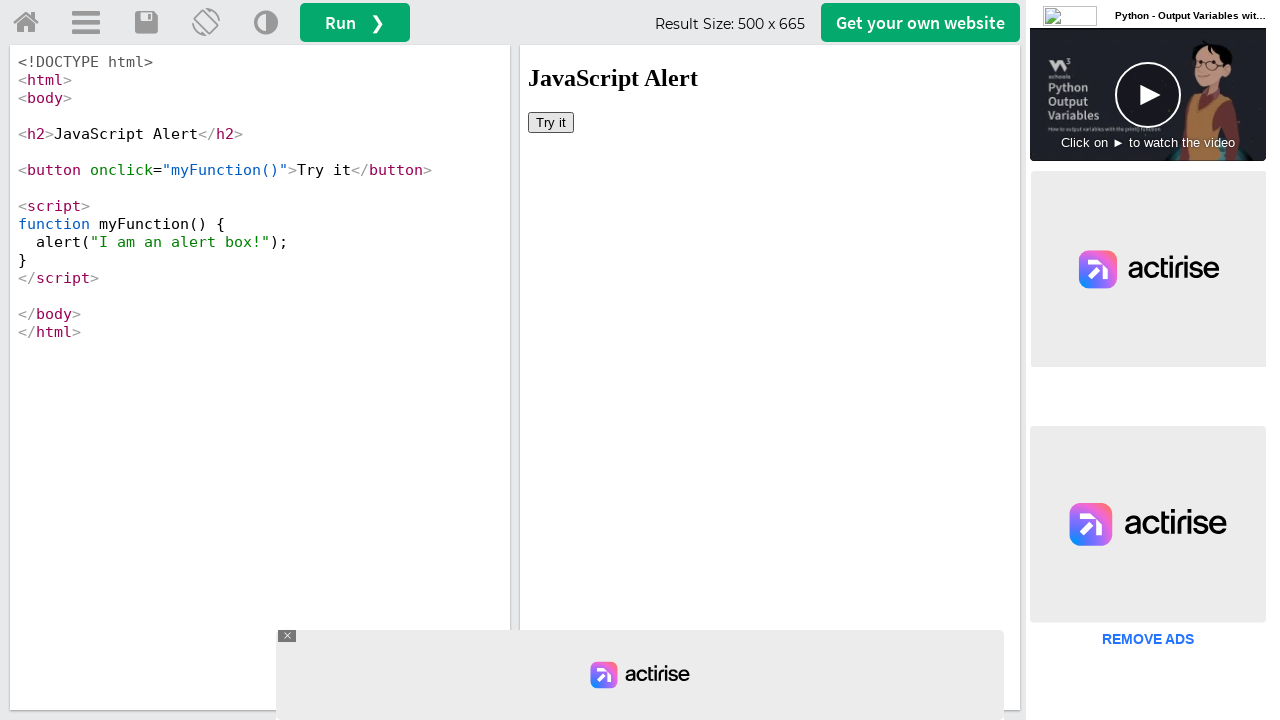